Tests HTML select element functionality by navigating to W3Schools tryit page, switching to iframe, verifying select options, and selecting an option by index.

Starting URL: https://www.w3schools.com/tags/tryit.asp?filename=tryhtml_select

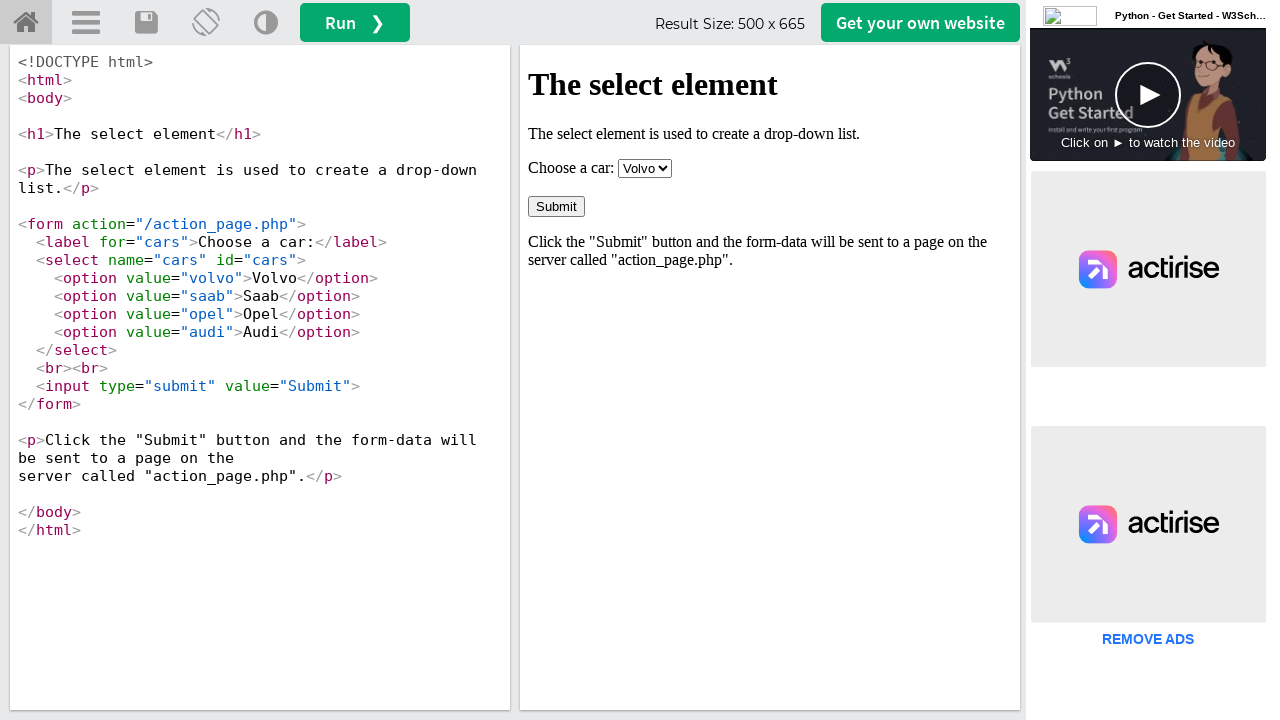

Waited for iframe #iframeResult to become visible
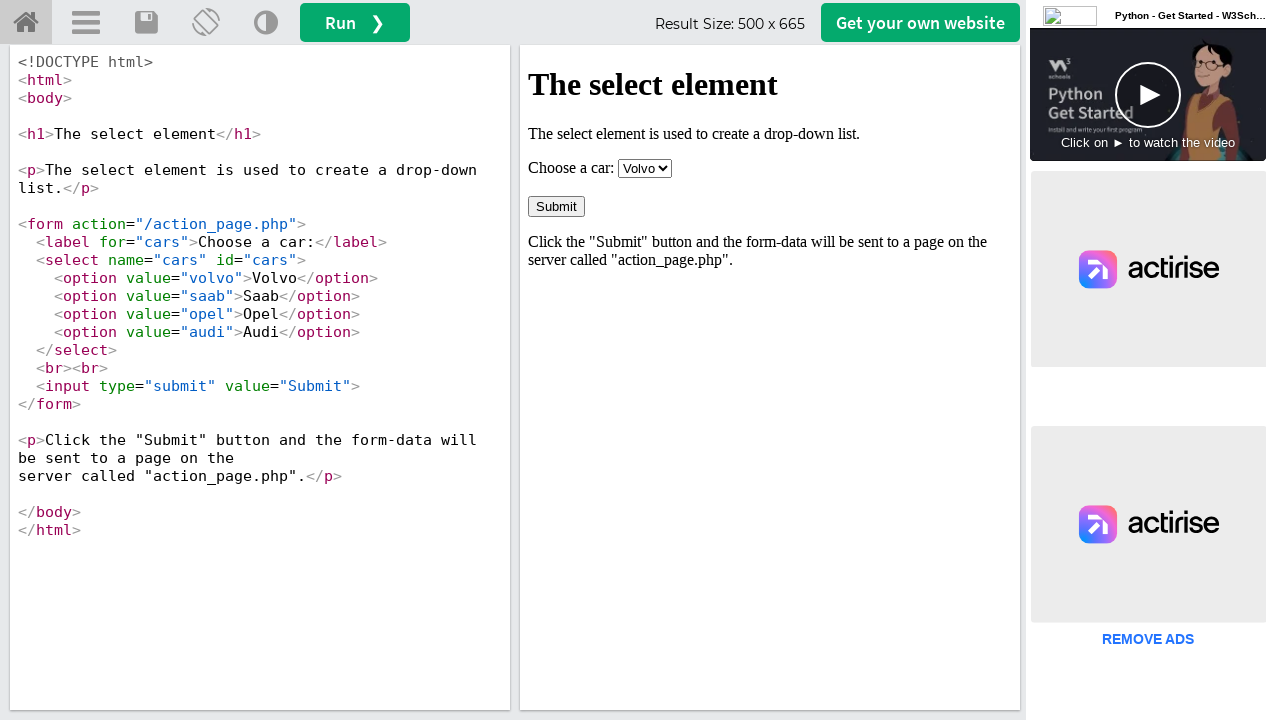

Located iframe #iframeResult
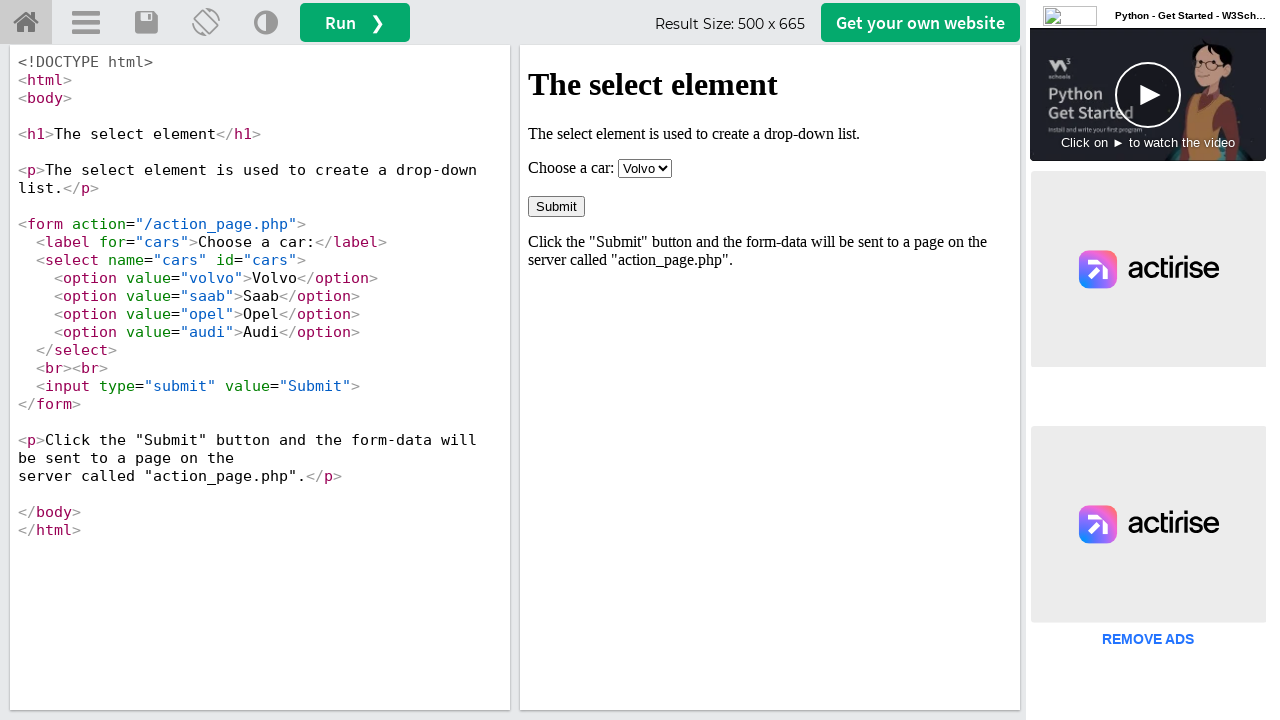

Waited for select element #cars inside iframe to become visible
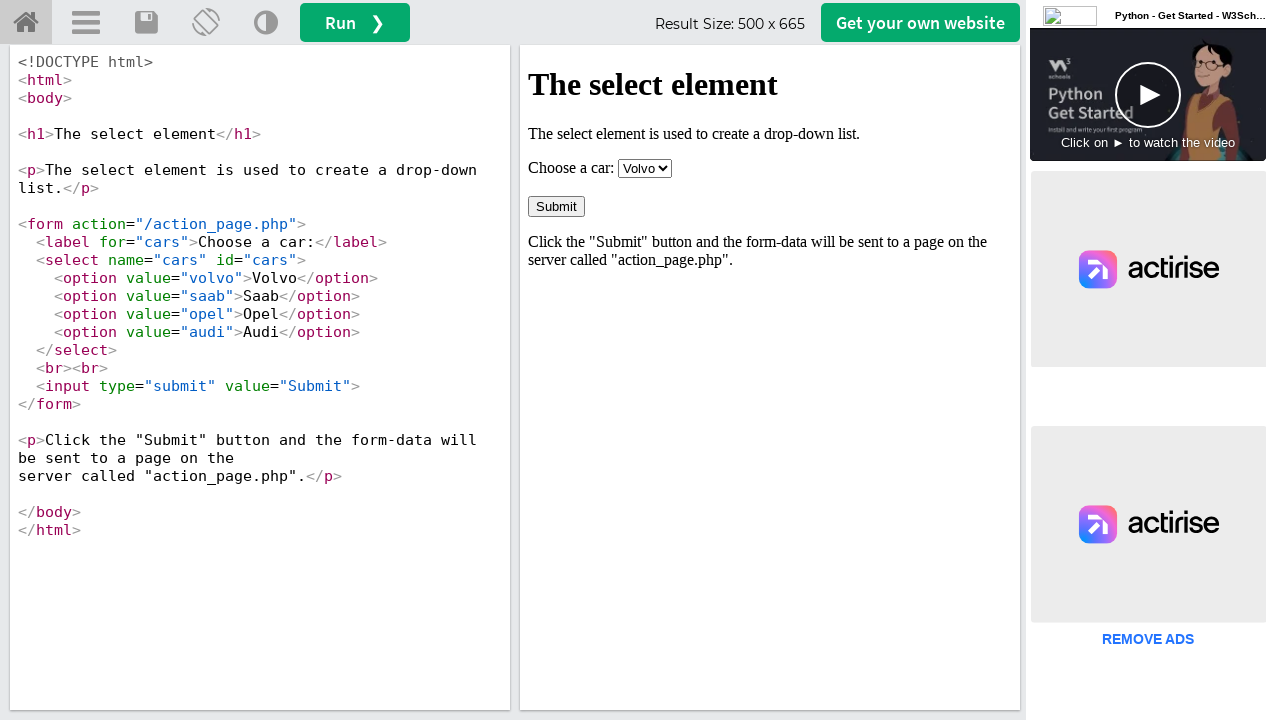

Retrieved all option elements from select #cars
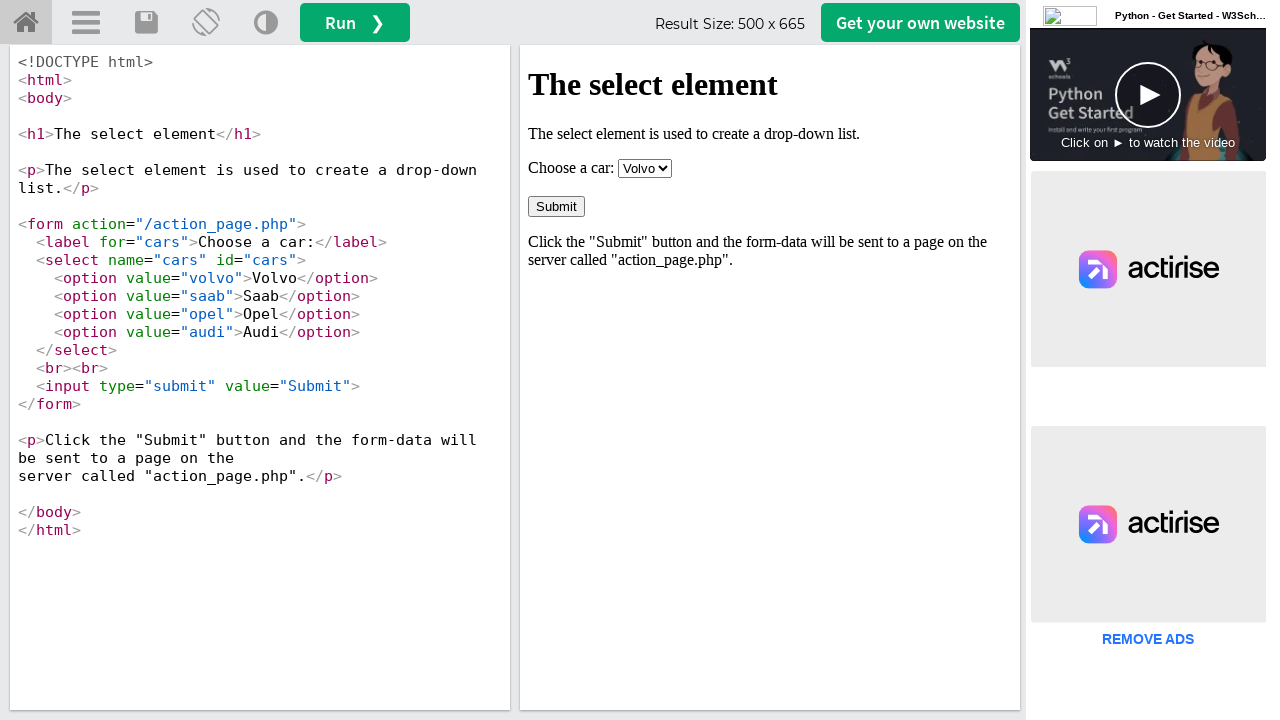

Verified that select #cars has exactly 4 options
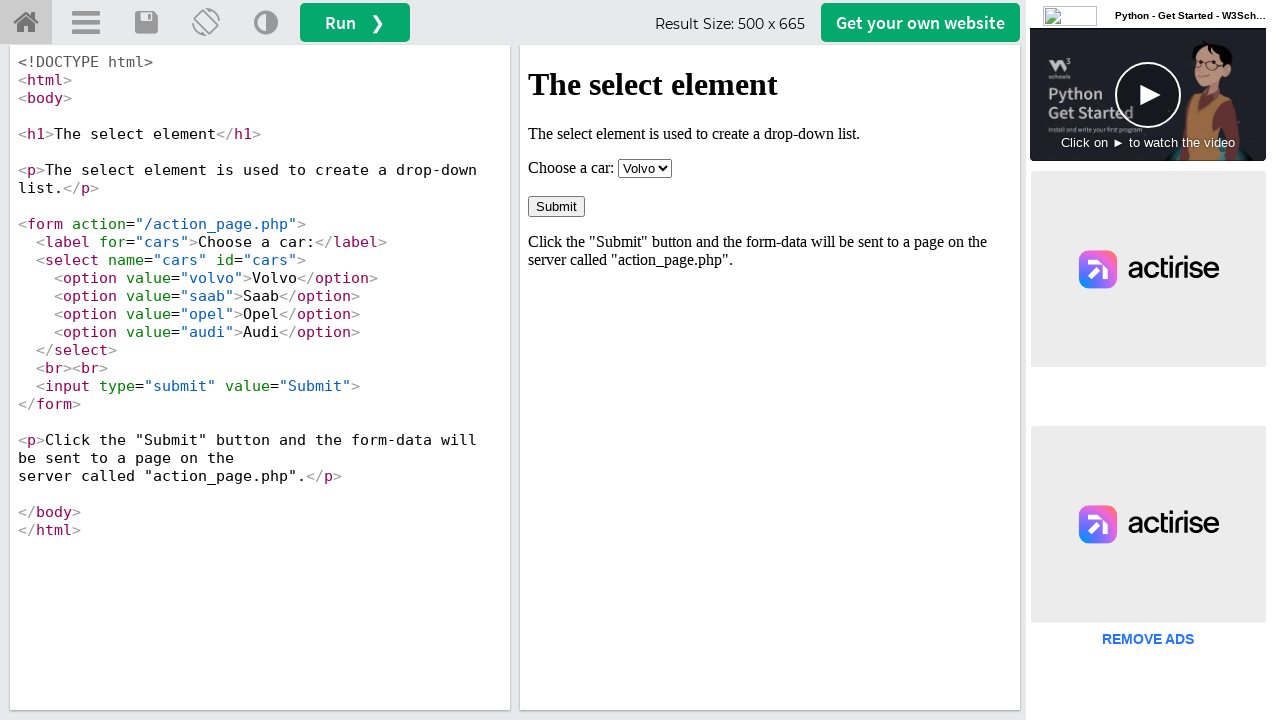

Verified that option 0 text is 'Volvo'
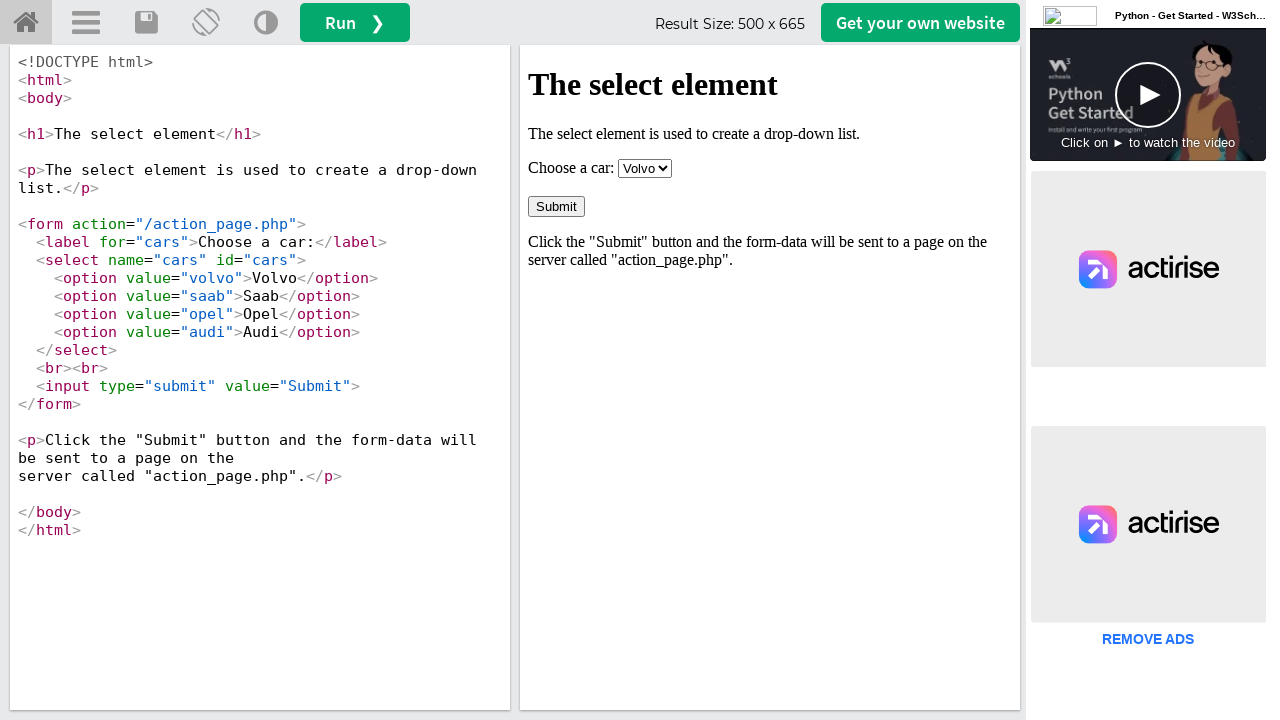

Verified that option 1 text is 'Saab'
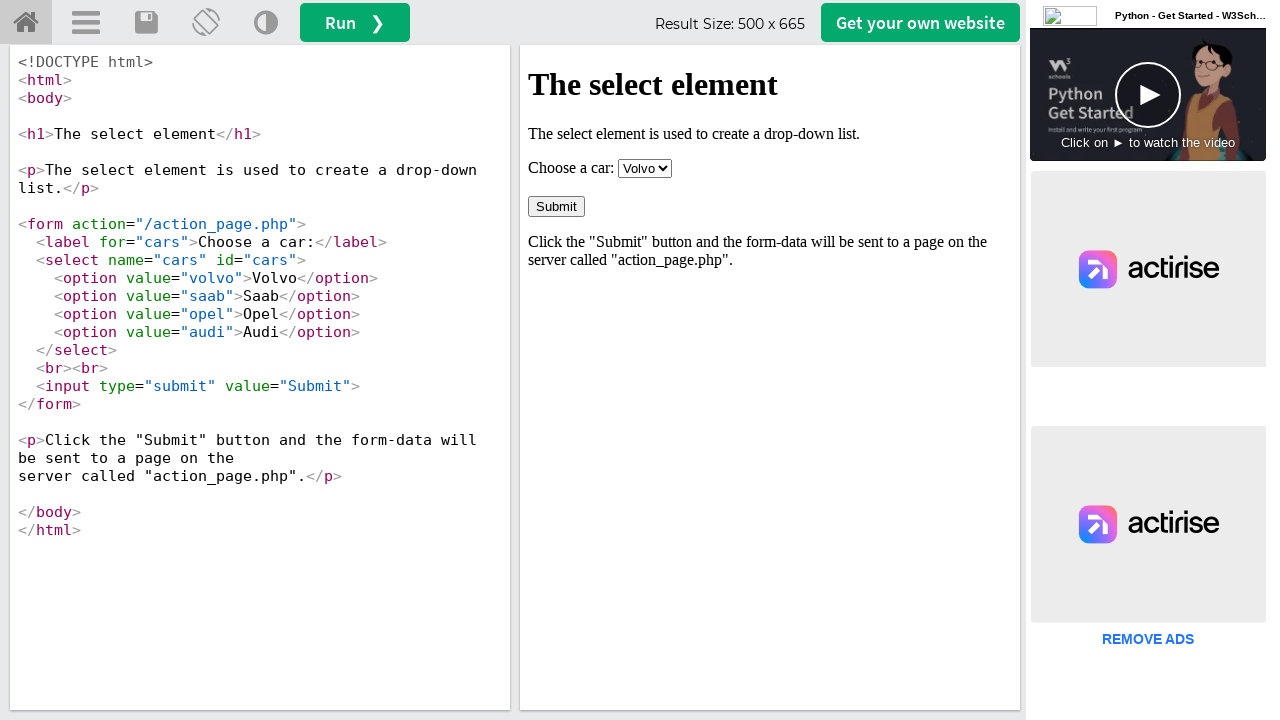

Verified that option 2 text is 'Opel'
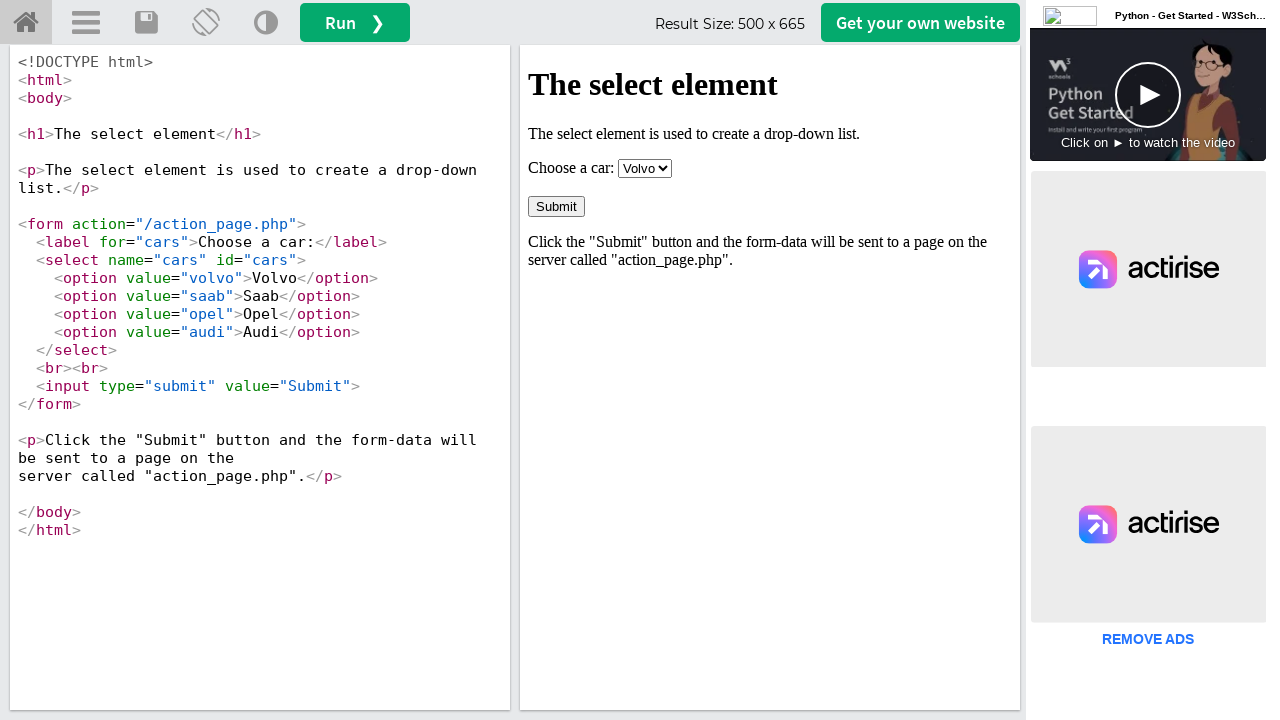

Verified that option 3 text is 'Audi'
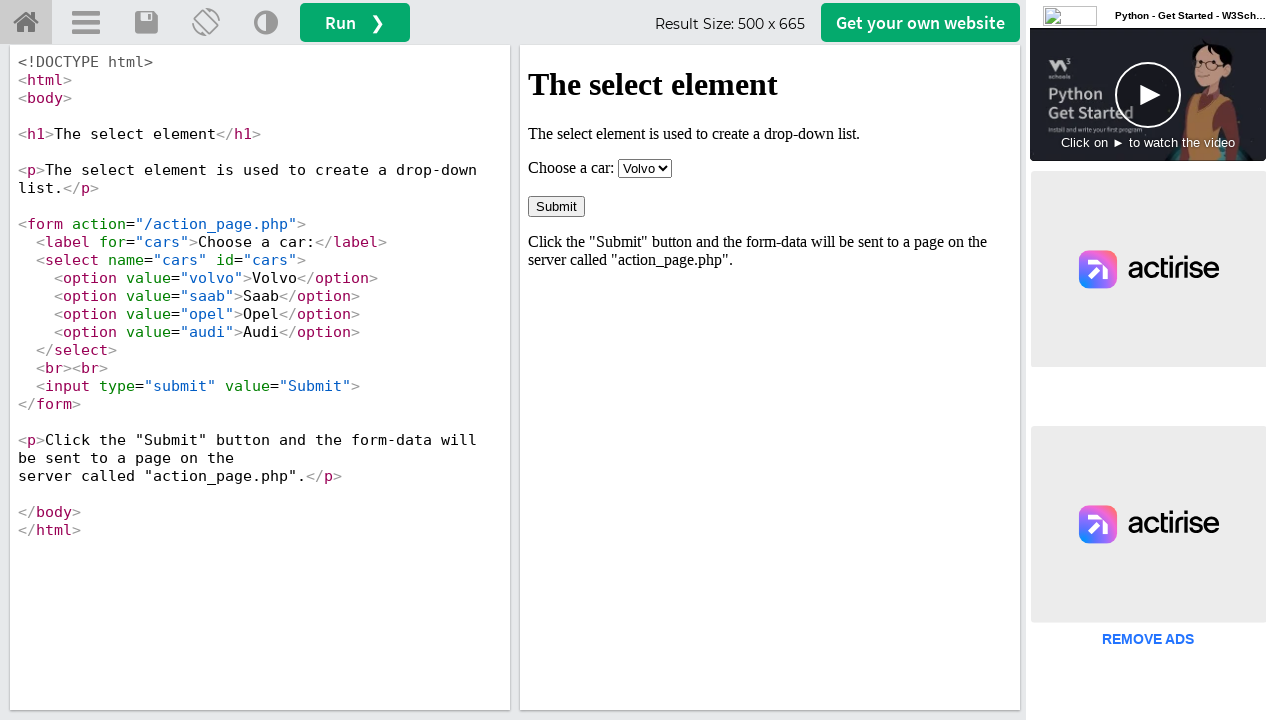

Selected option at index 3 (Audi) from select #cars on #iframeResult >> internal:control=enter-frame >> #cars
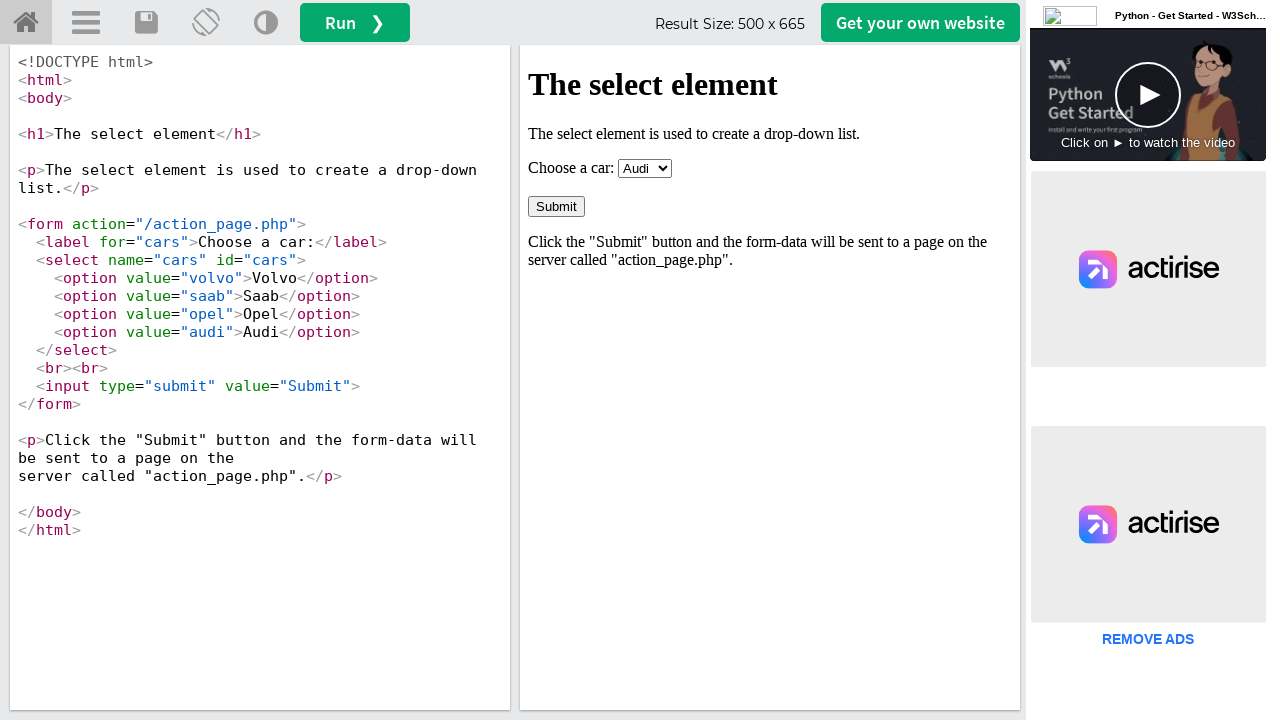

Retrieved the current selected value from select #cars
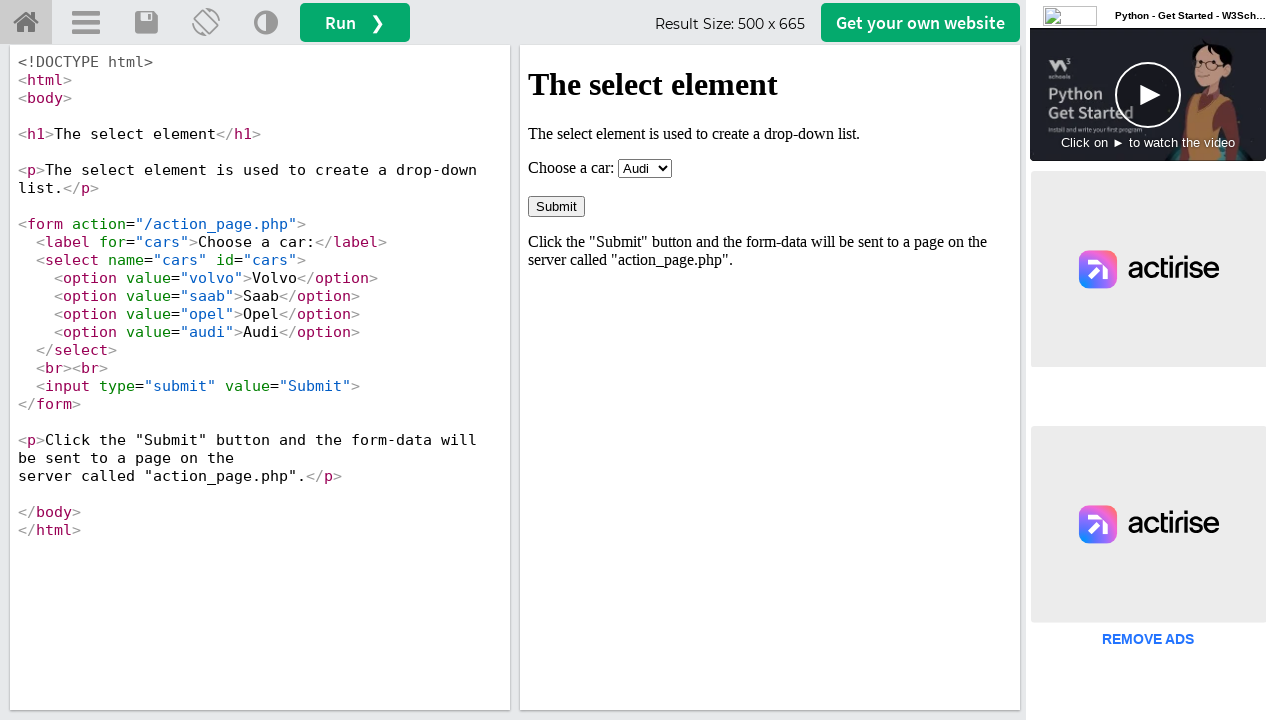

Verified that the selected value is 'audi'
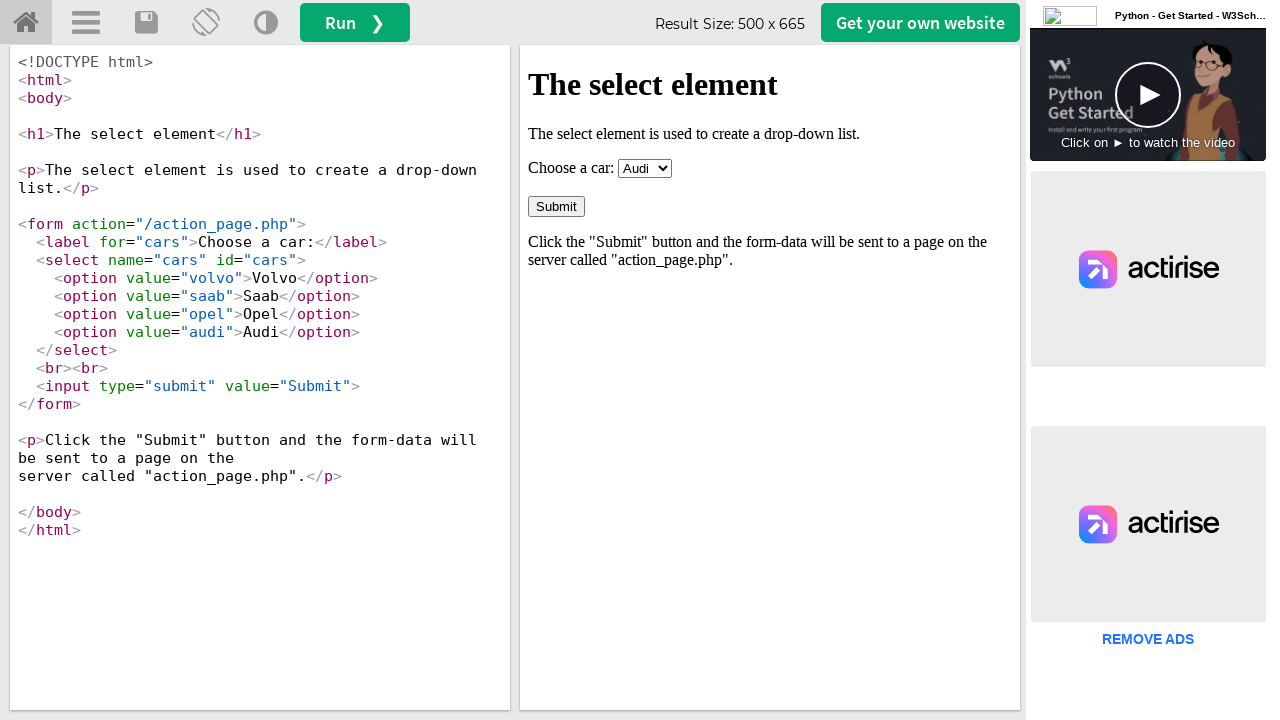

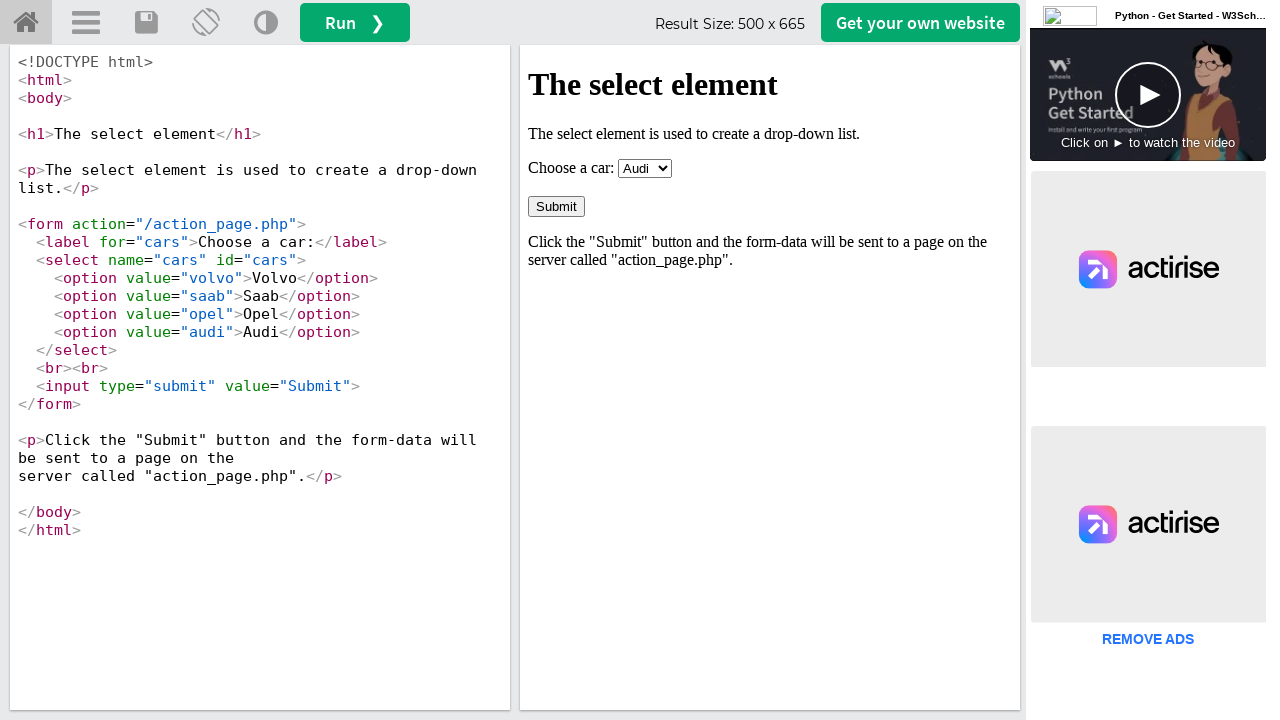